Solves a mathematical problem by reading a value from the page, calculating a formula, entering the result, and submitting the form with specific checkbox and radio button selections

Starting URL: http://suninjuly.github.io/math.html

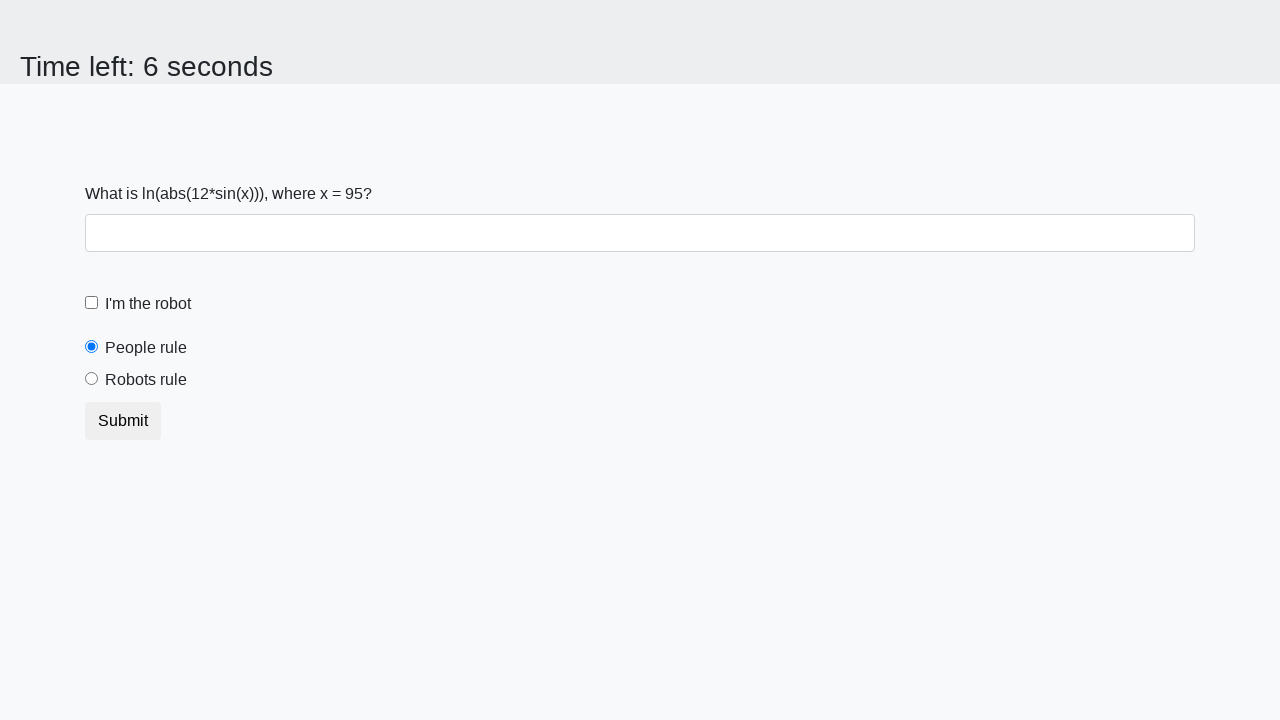

Located the input value element on the page
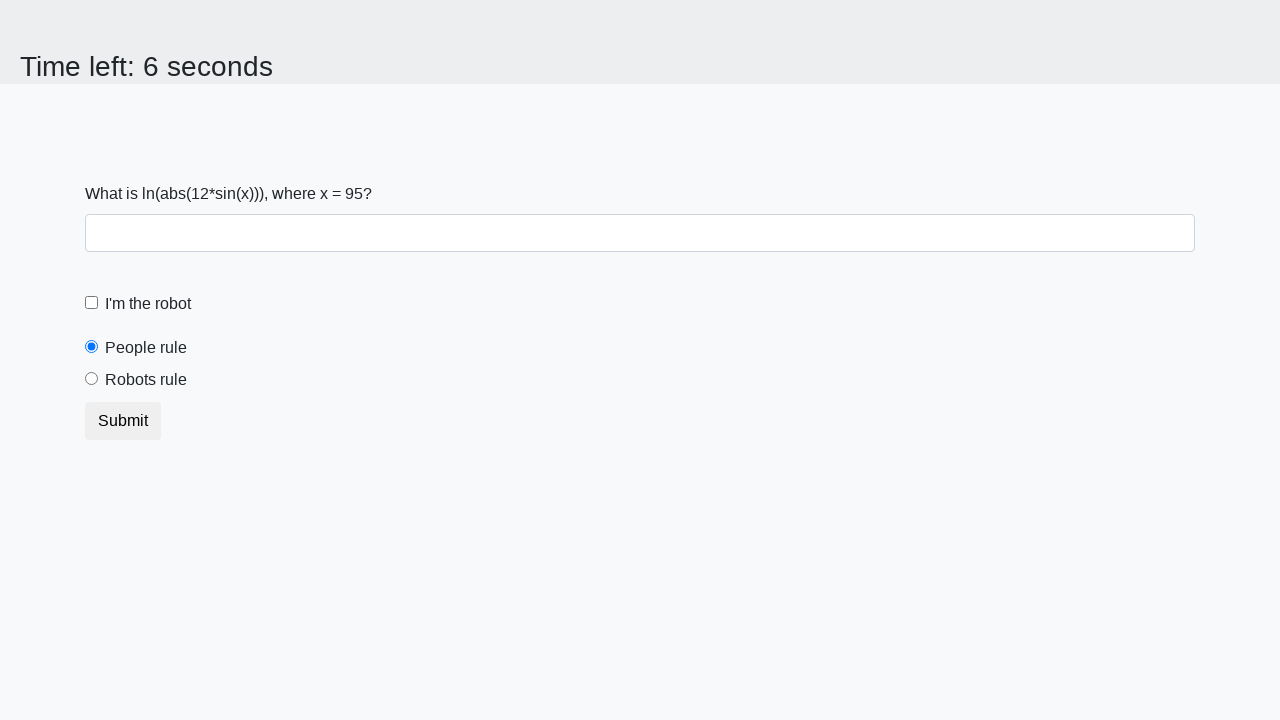

Read the value from the input element
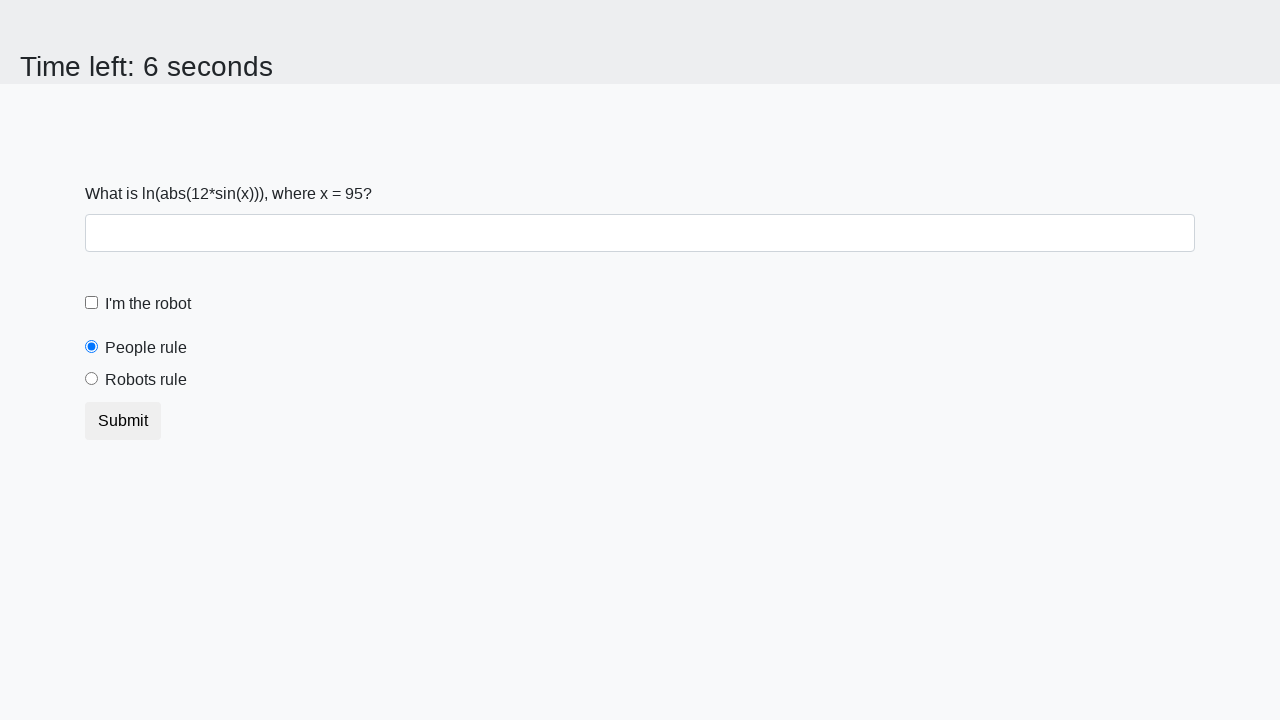

Calculated the formula result: log(abs(12*sin(95))) = 2.1040293410742588
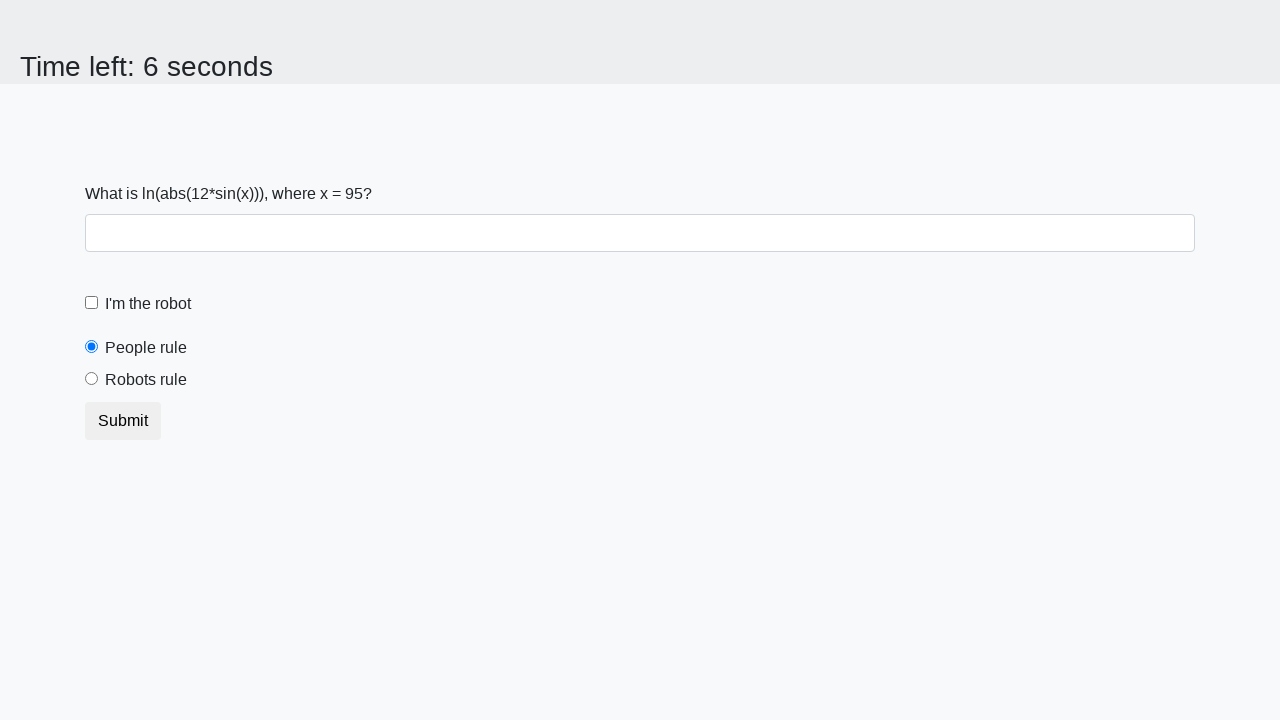

Filled the answer field with calculated result: 2.1040293410742588 on #answer
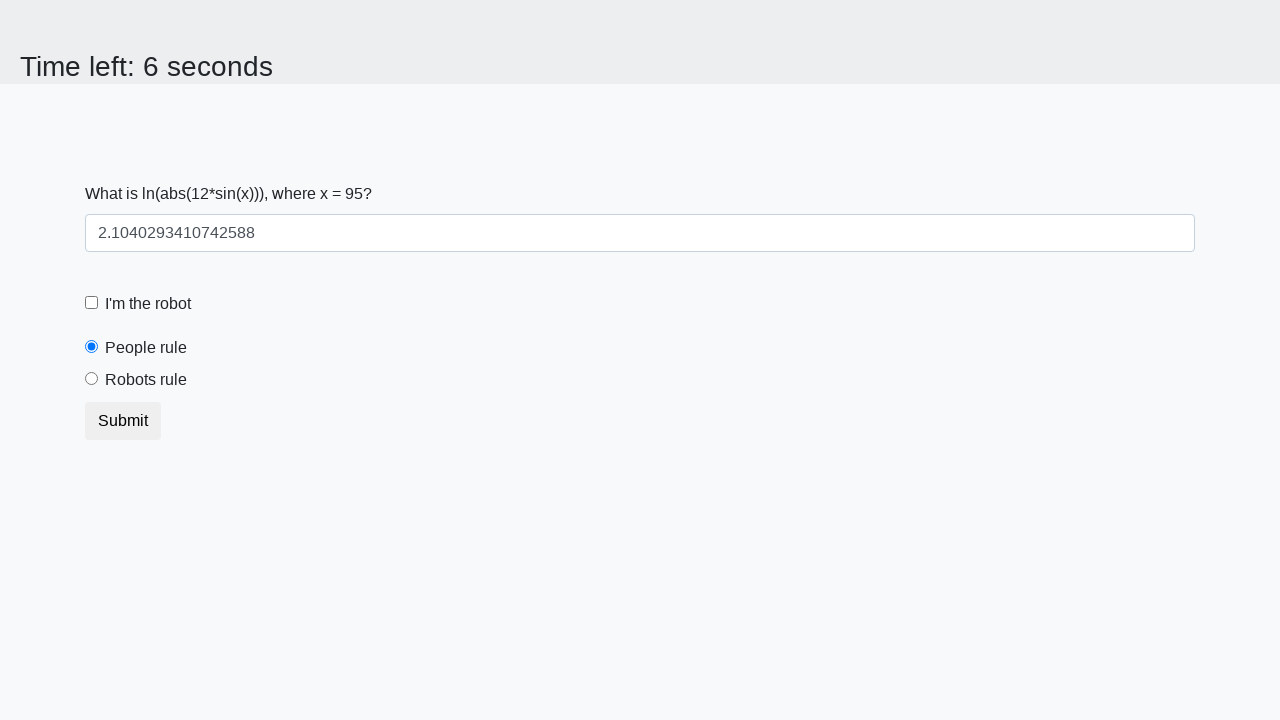

Clicked the 'I'm the robot' checkbox at (92, 303) on #robotCheckbox
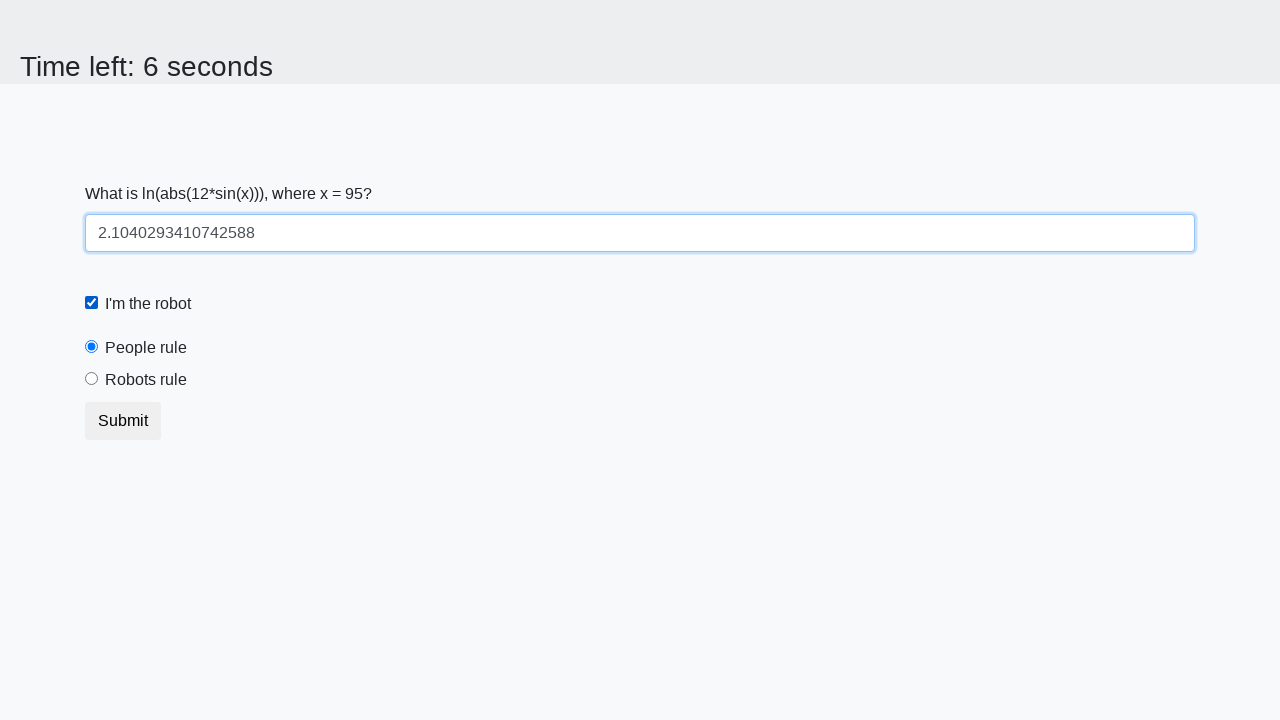

Clicked the 'Robots rule!' radio button at (92, 379) on #robotsRule
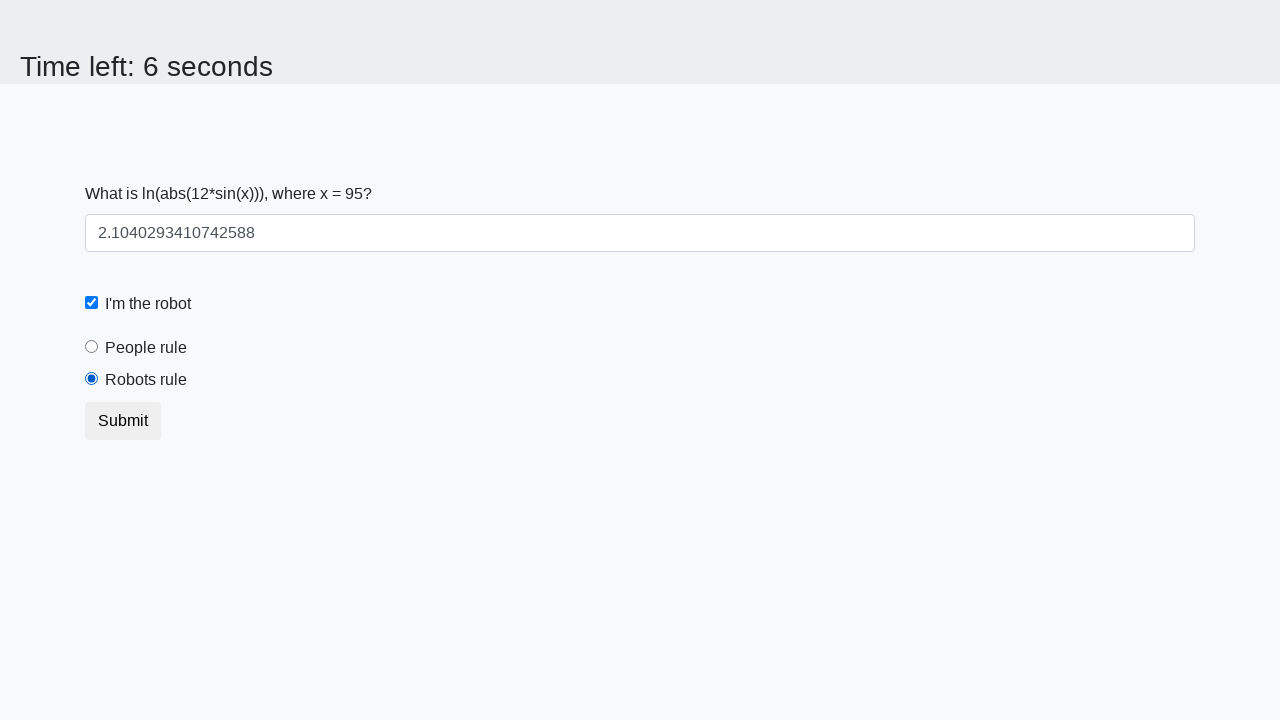

Clicked the Submit button to submit the form at (123, 421) on button
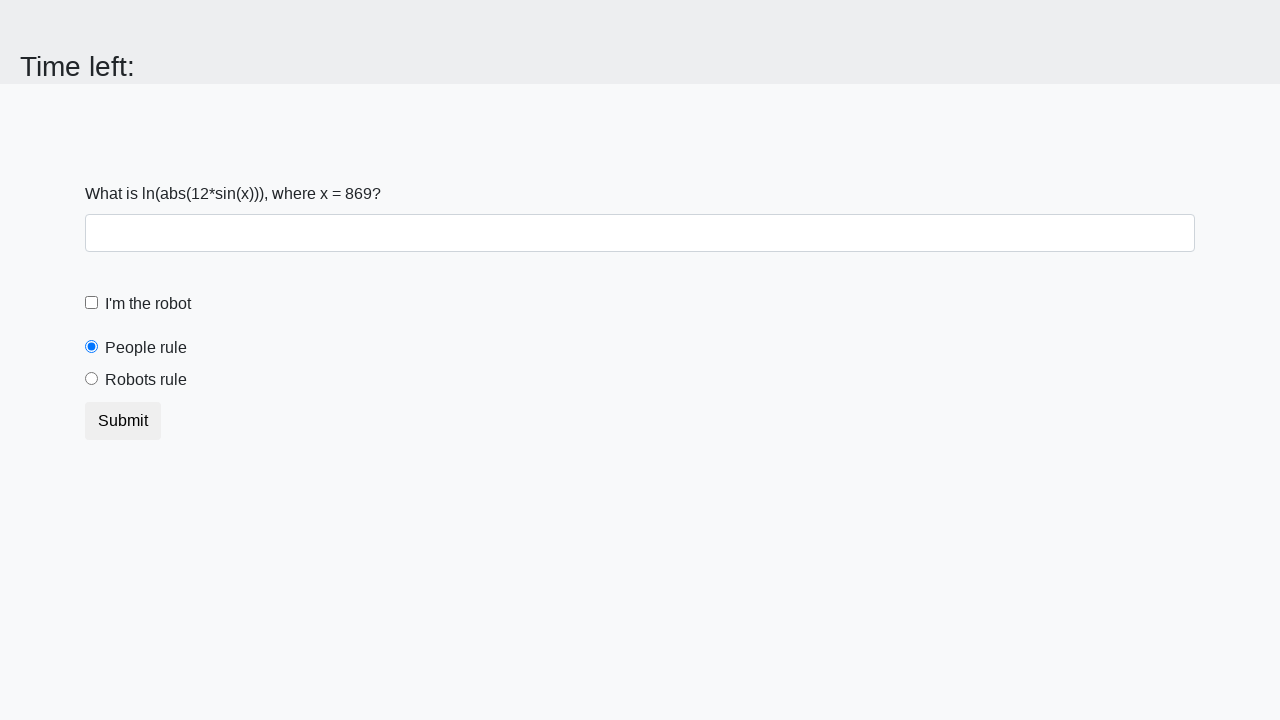

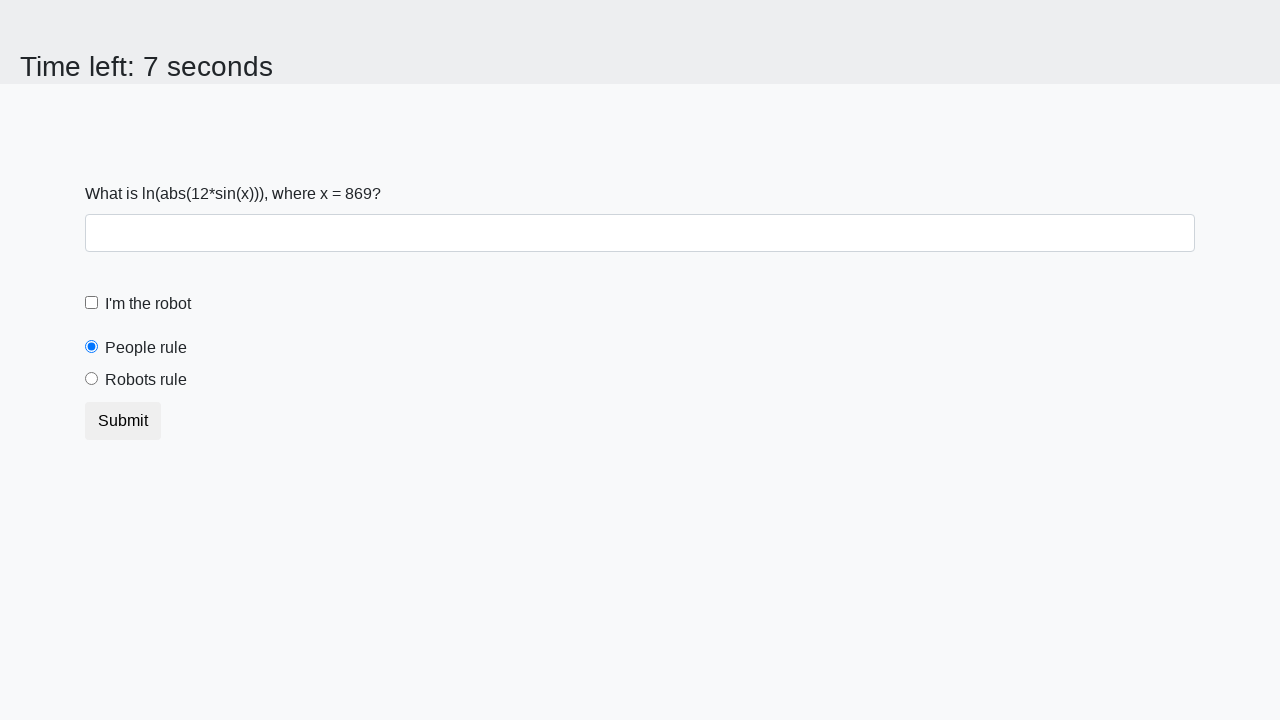